Tests confirm alert handling by clicking the confirm box button and accepting the confirmation dialog

Starting URL: https://www.hyrtutorials.com/p/alertsdemo.html

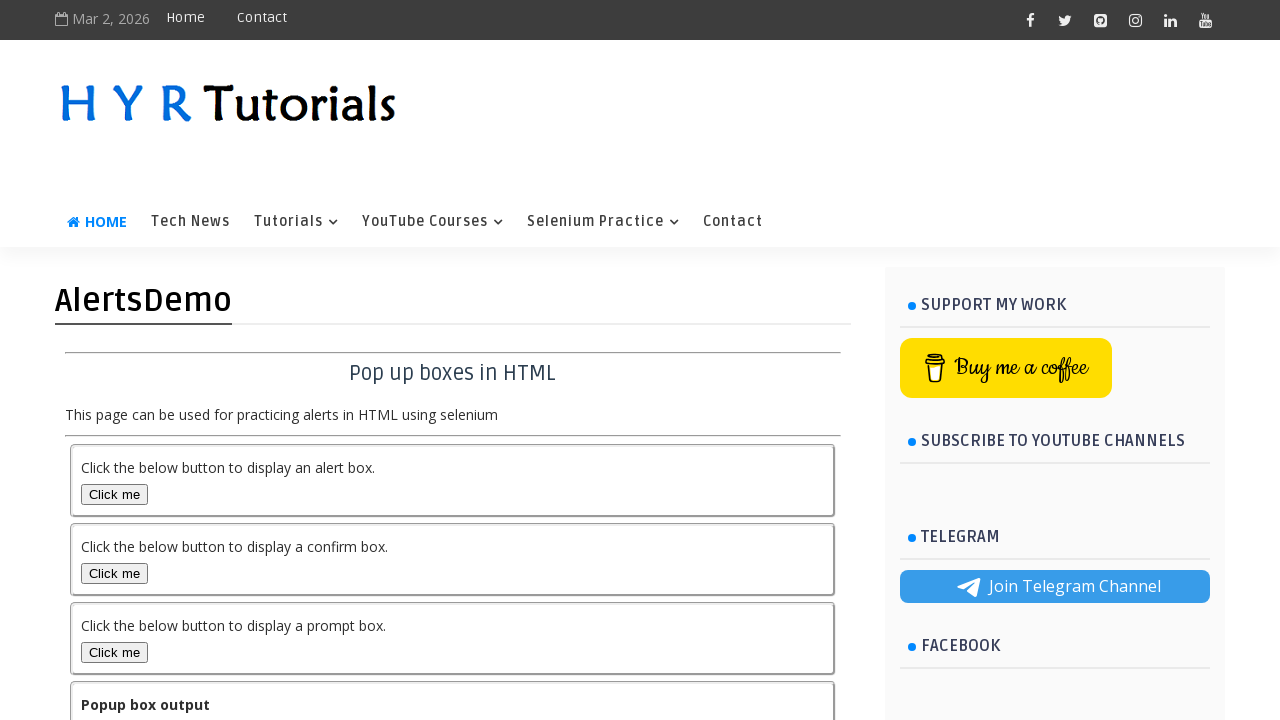

Set up dialog handler to accept confirmation dialogs
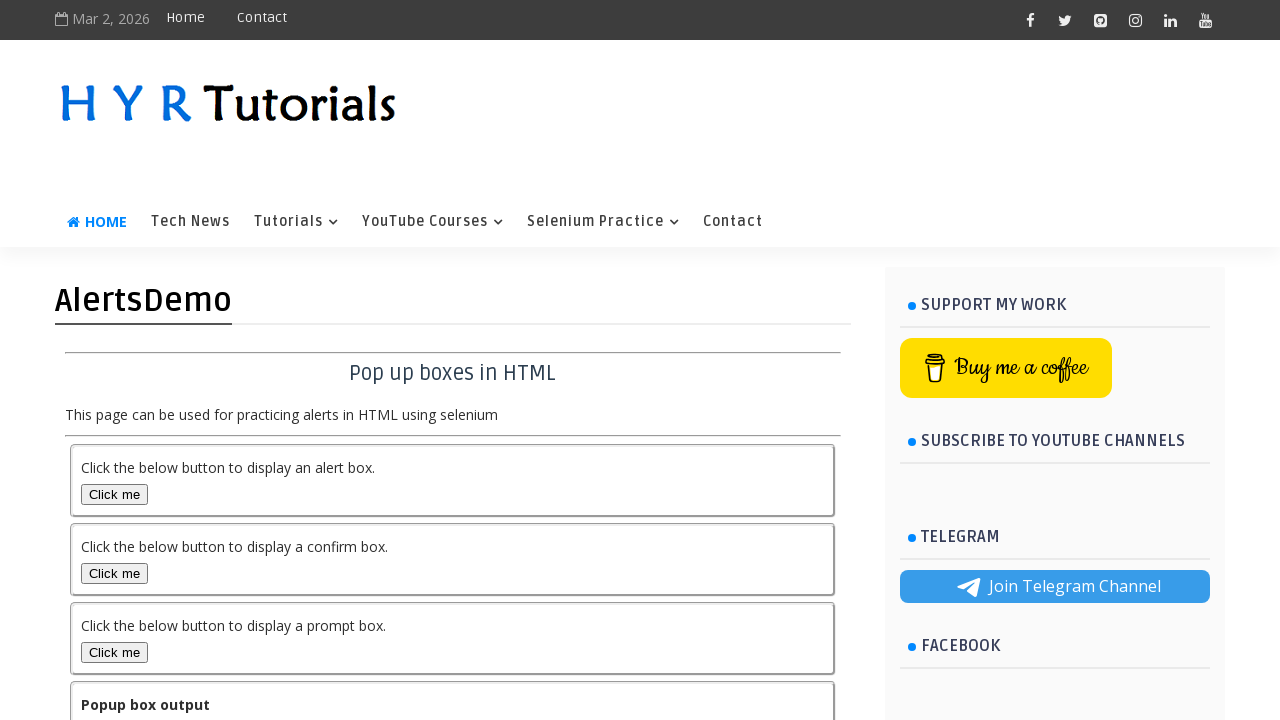

Clicked the confirm box button to trigger the alert at (114, 573) on #confirmBox
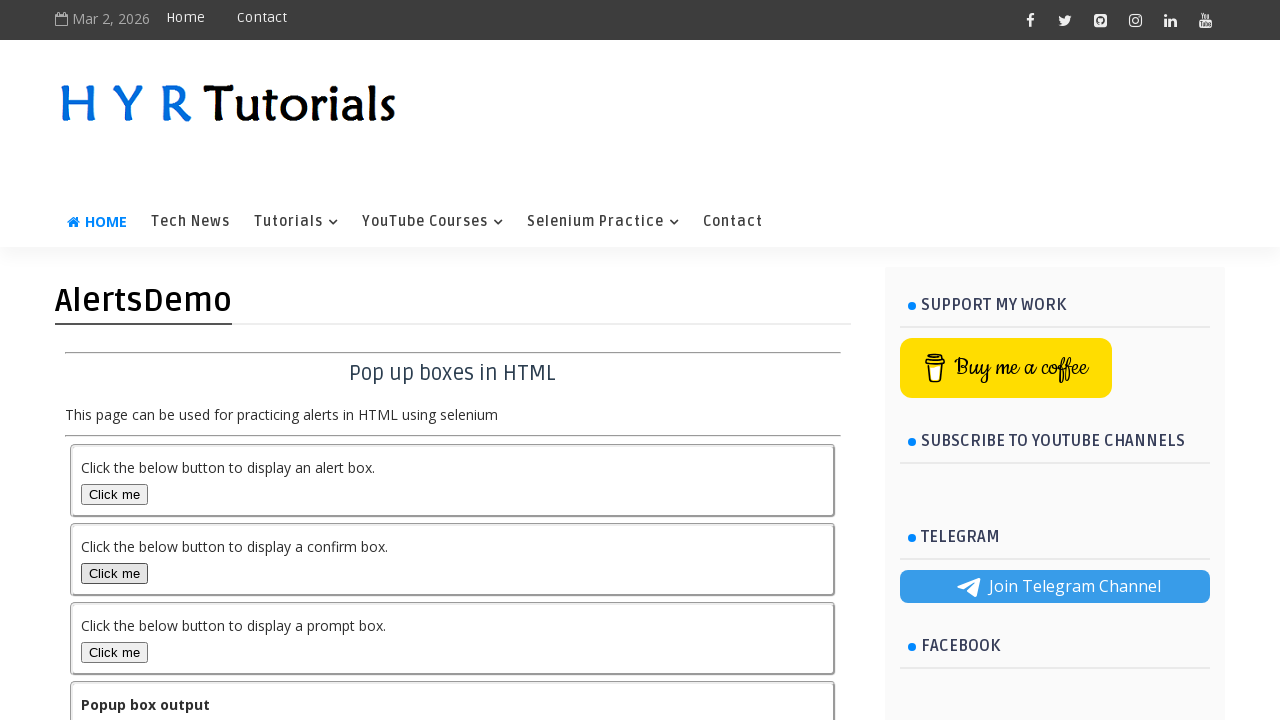

Waited for dialog interaction to complete
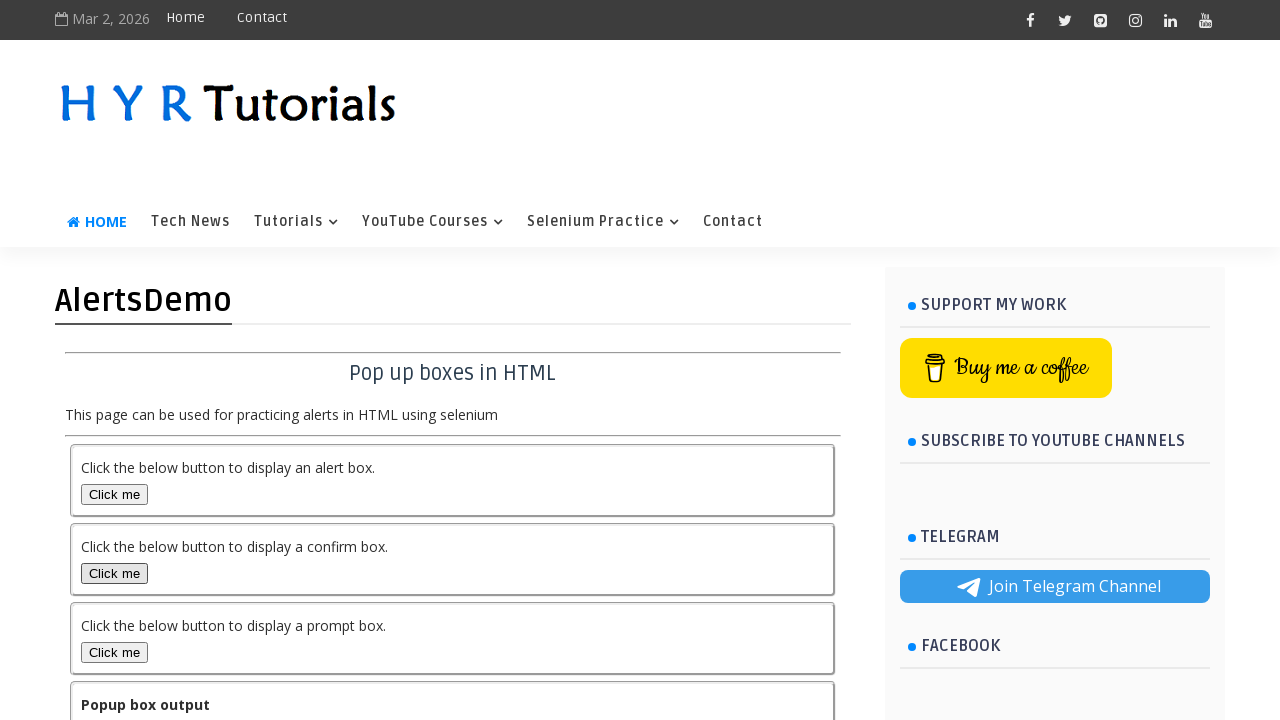

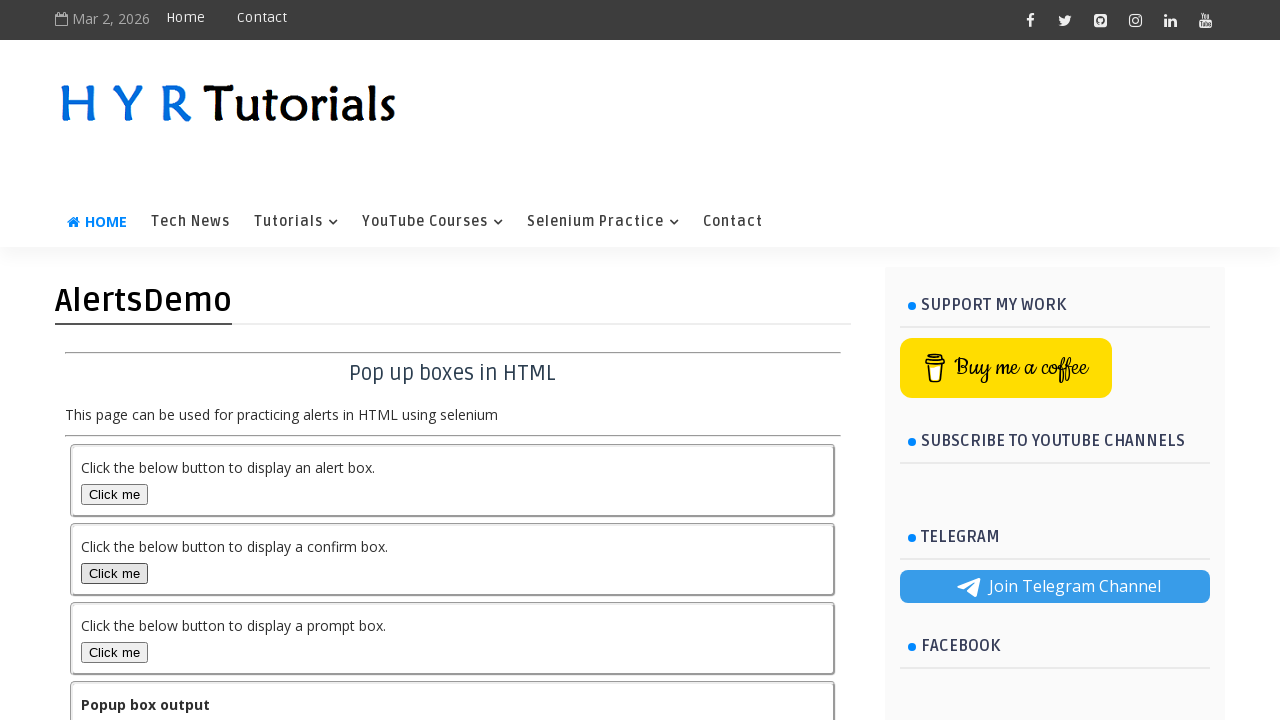